Tests hide/show functionality of a text field and alert popup handling on a practice automation page

Starting URL: https://rahulshettyacademy.com/AutomationPractice/

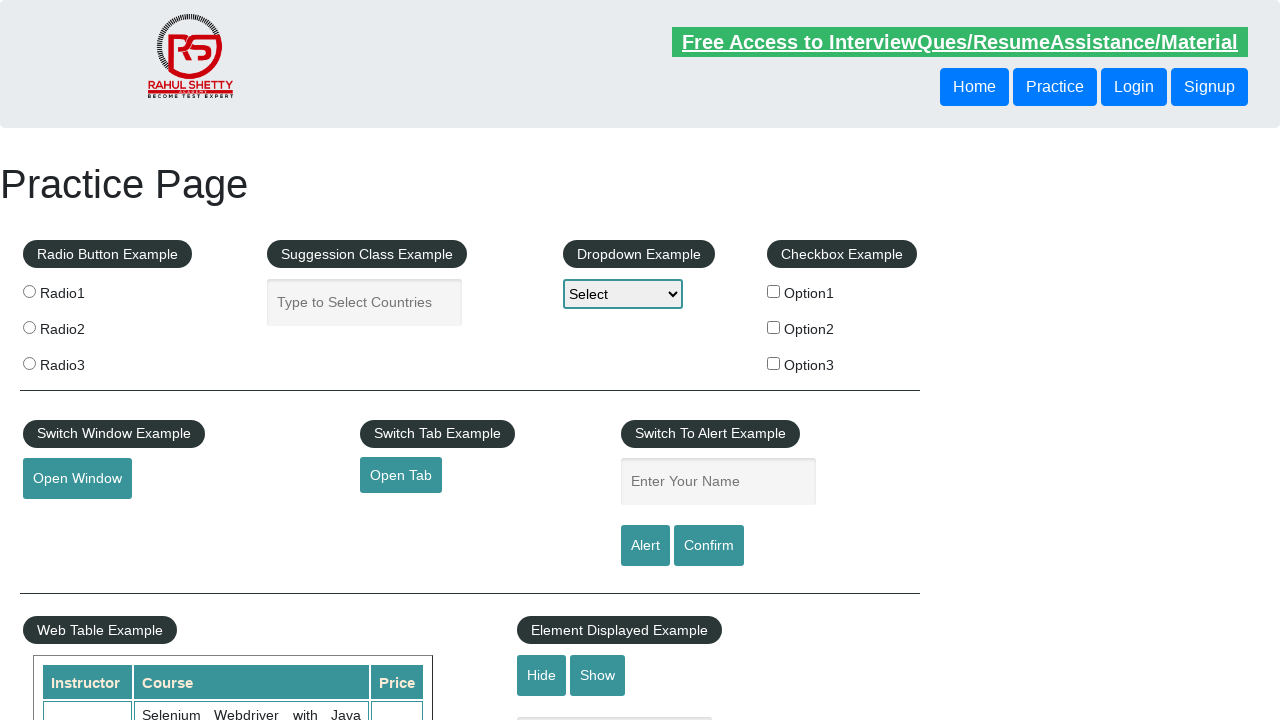

Navigated to Rahul Shetty Academy automation practice page
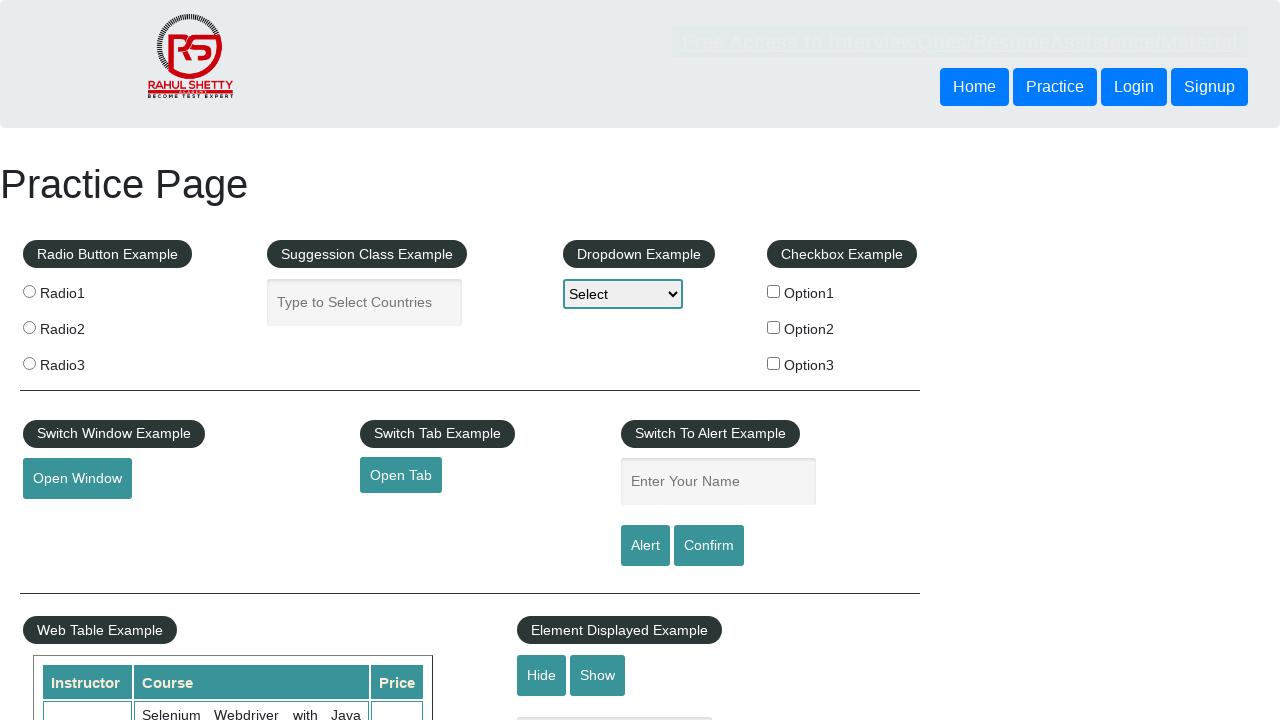

Verified that text field is initially visible
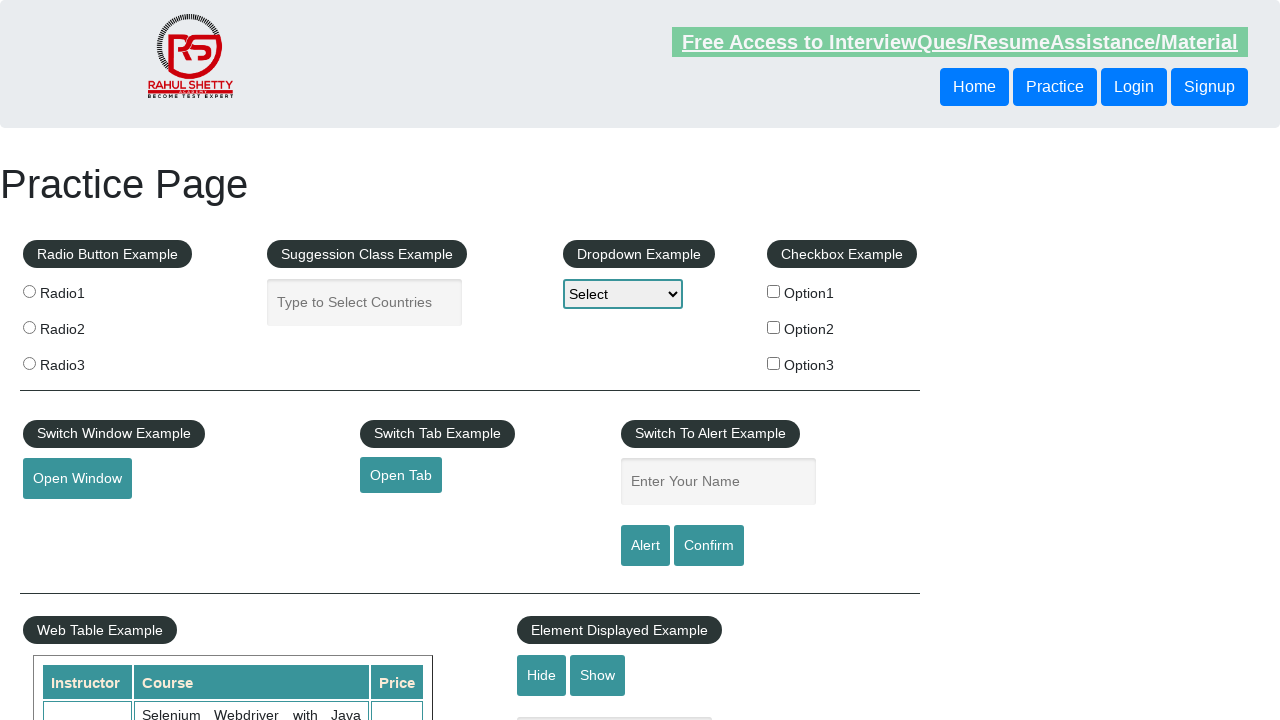

Clicked hide button to hide the text field at (542, 675) on #hide-textbox
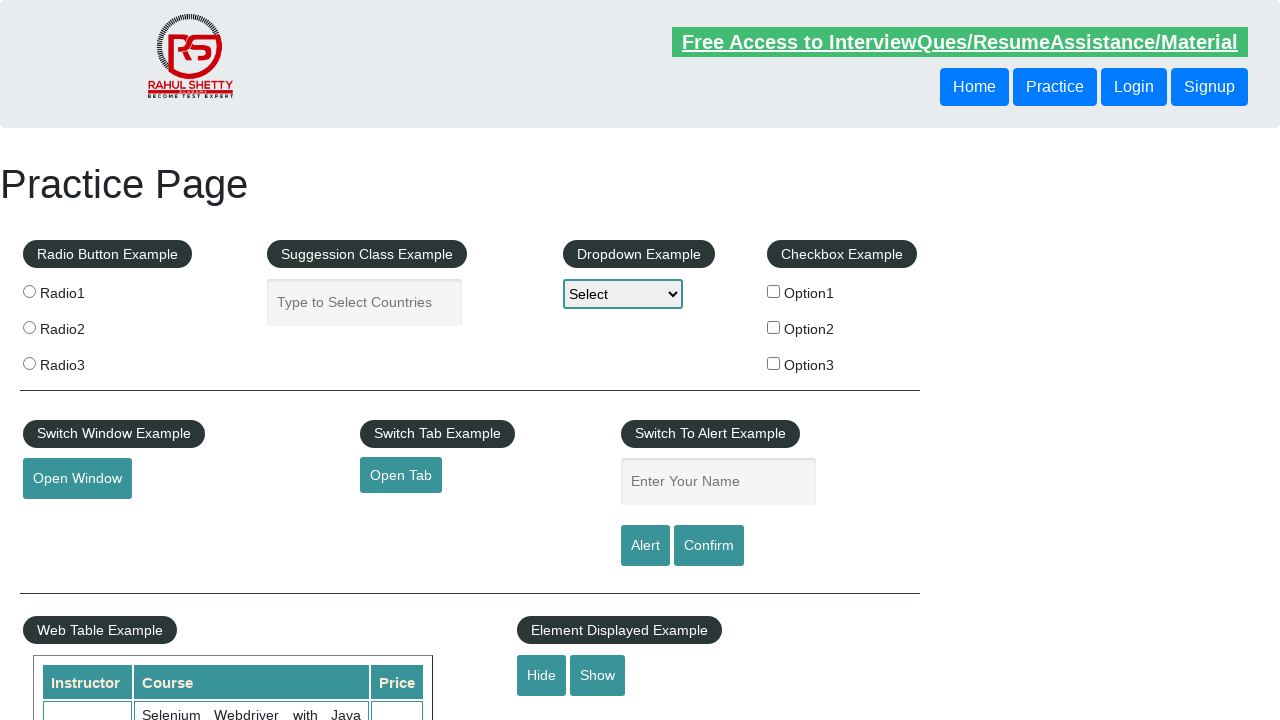

Verified that text field is now hidden
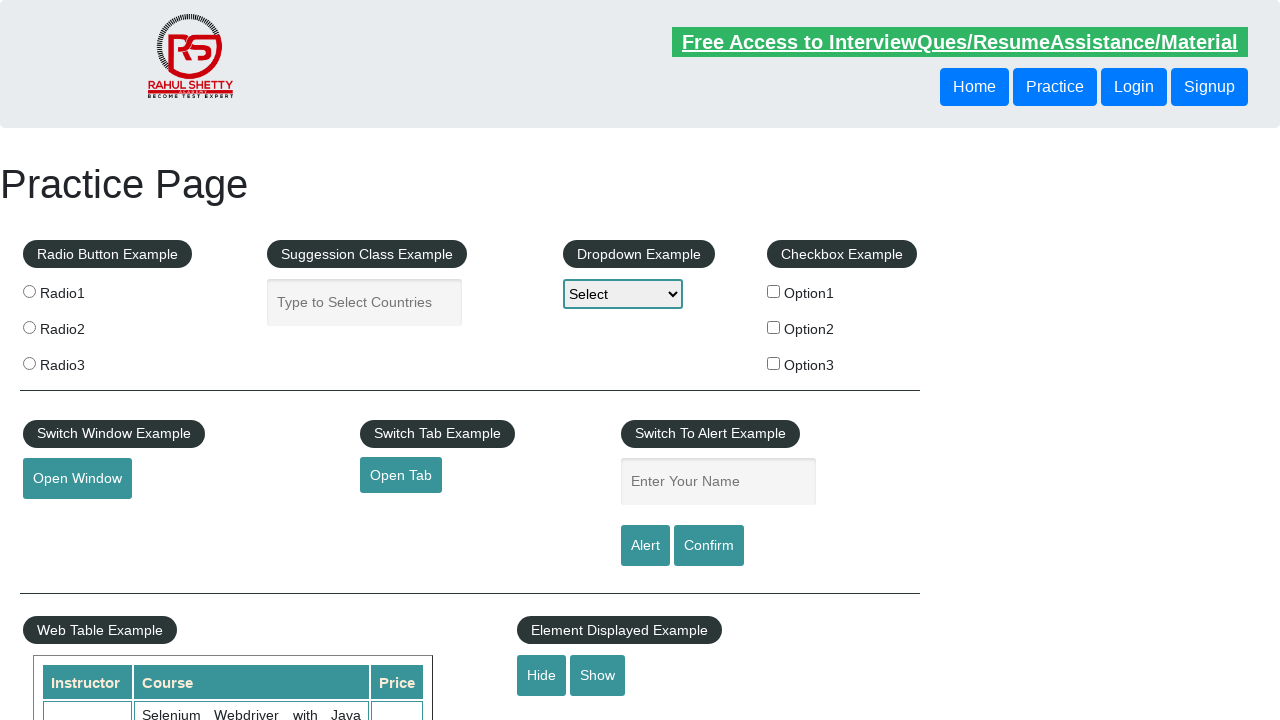

Filled name field with 'Ram2' on #name
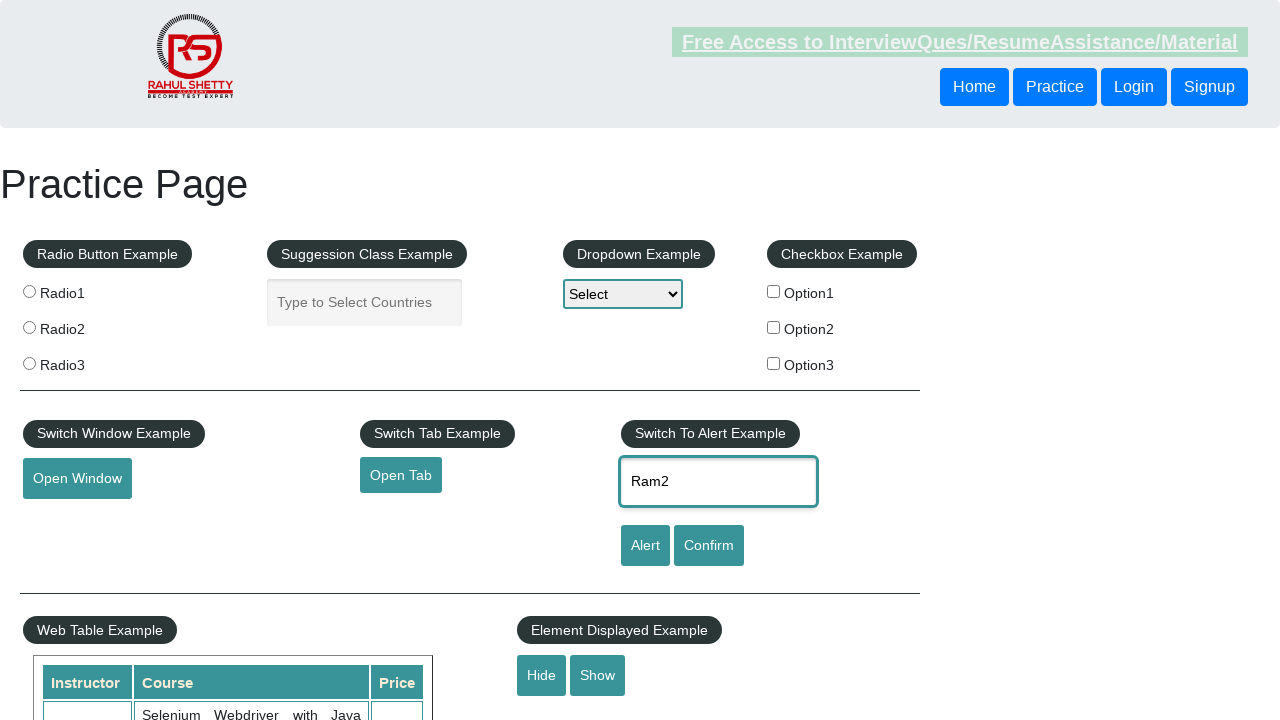

Set up dialog handler to accept alerts
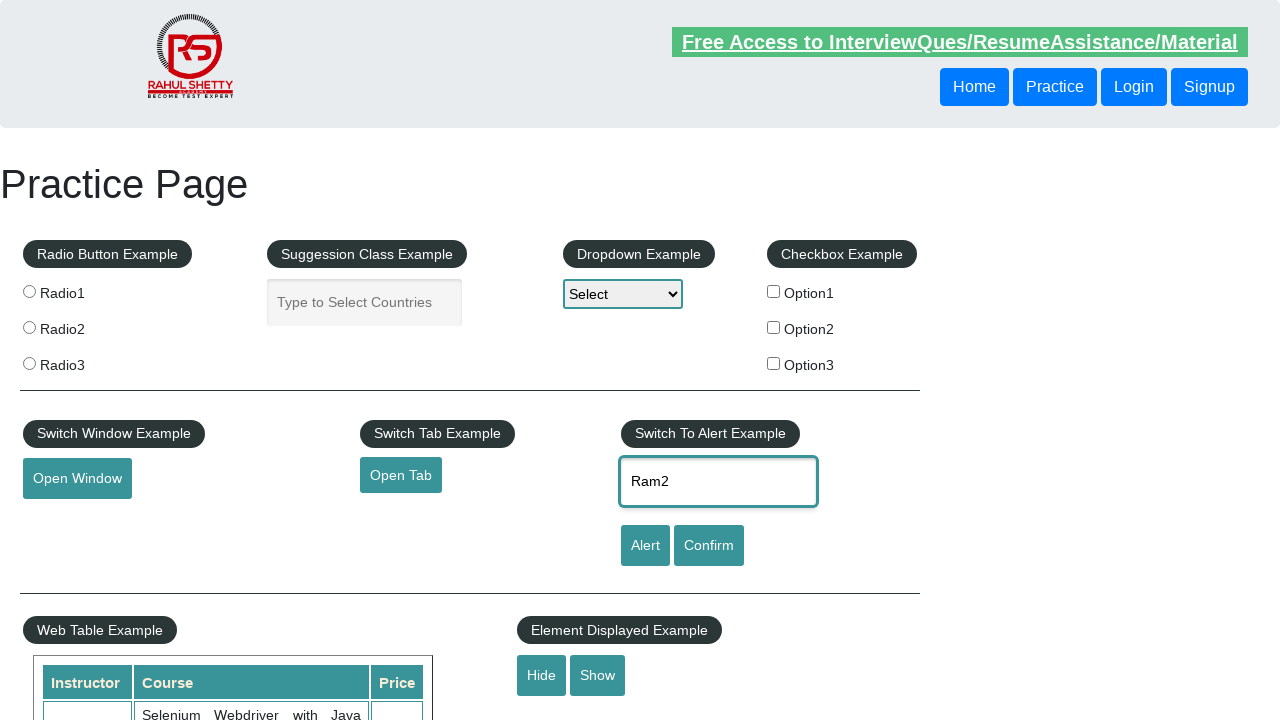

Clicked alert button and accepted the alert popup at (645, 546) on #alertbtn
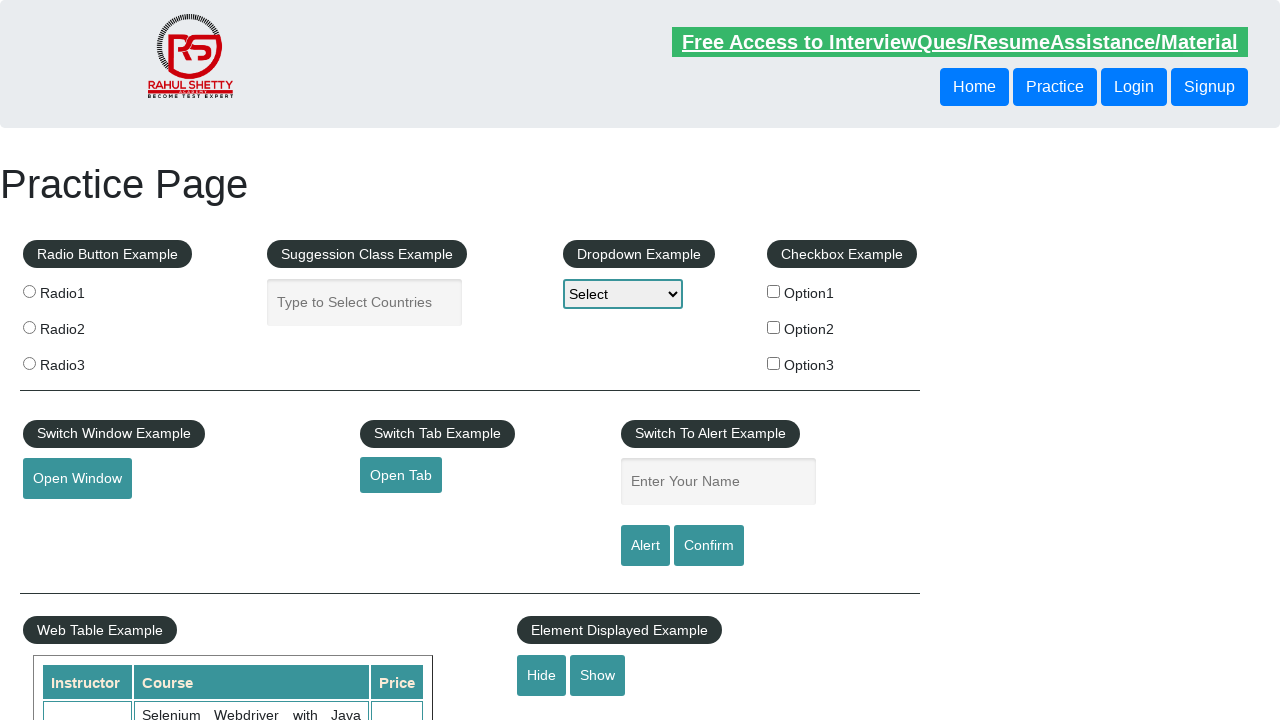

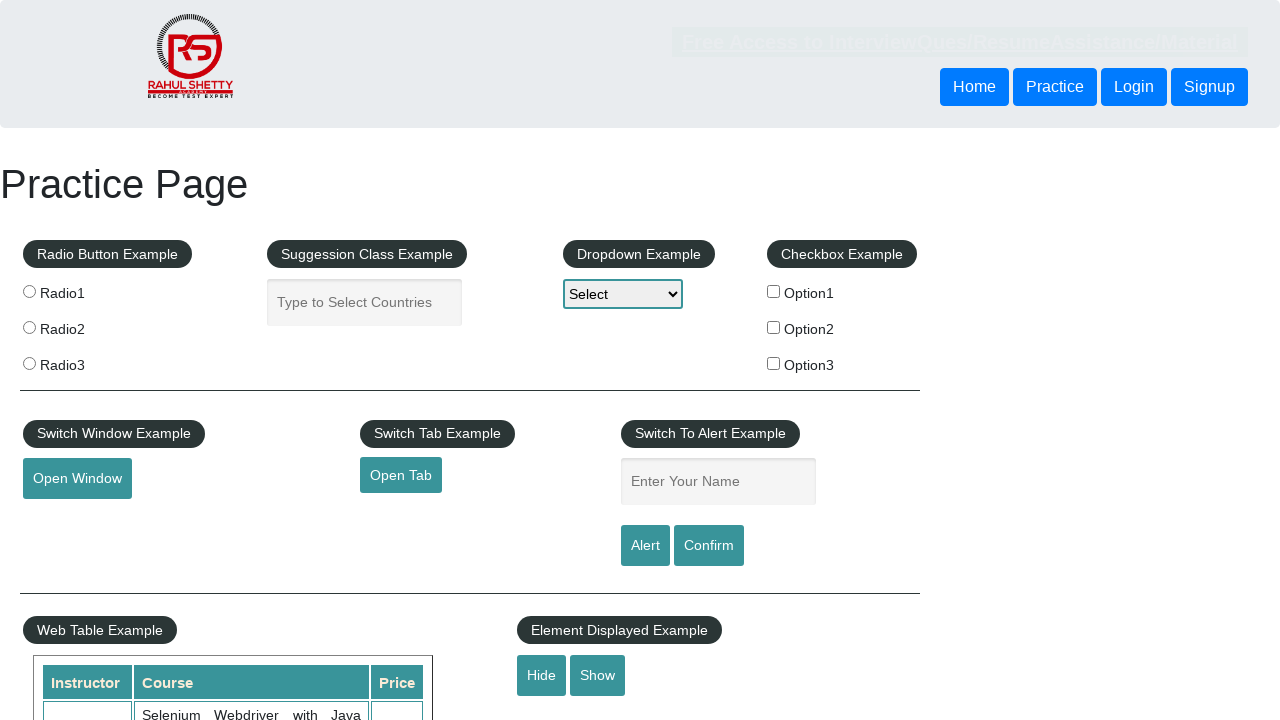